Navigates to W3Schools table sorting tutorial page and verifies the sortable table is displayed with its data elements

Starting URL: https://www.w3schools.com/howto/howto_js_sort_table.asp

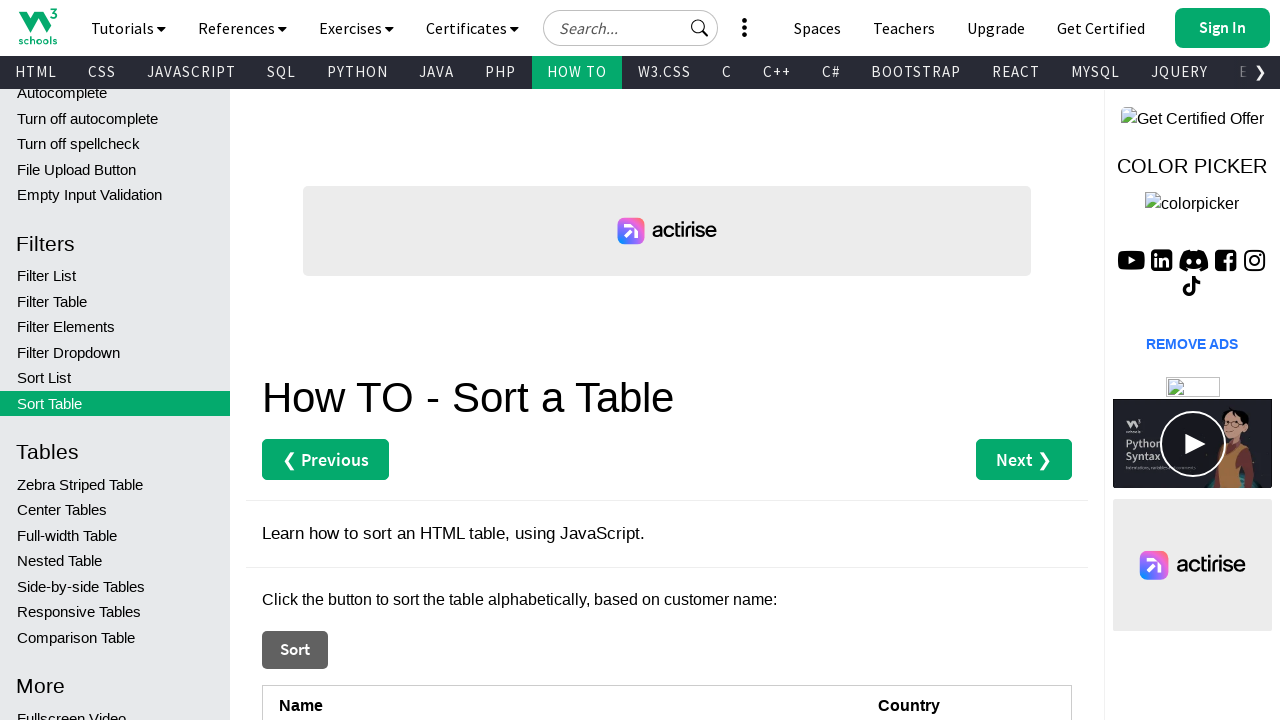

Waited for sortable table with id 'myTable' to be present
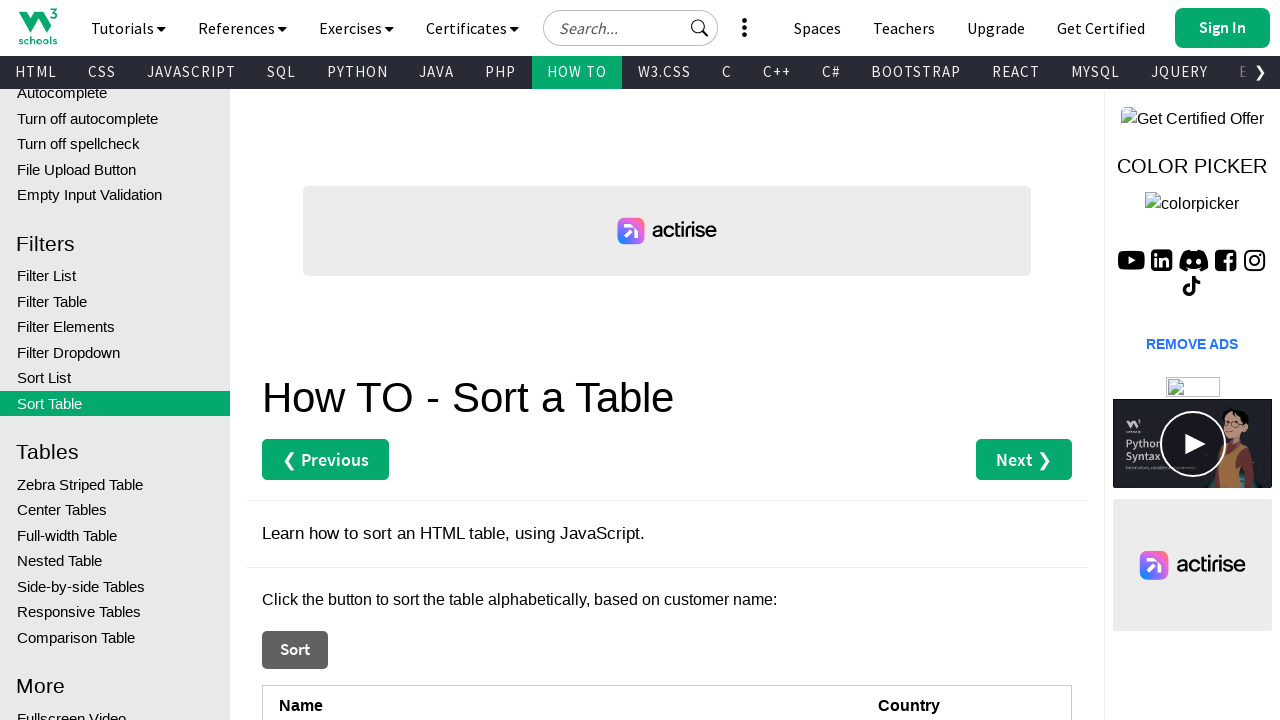

Waited for table data cells in the first column to be visible
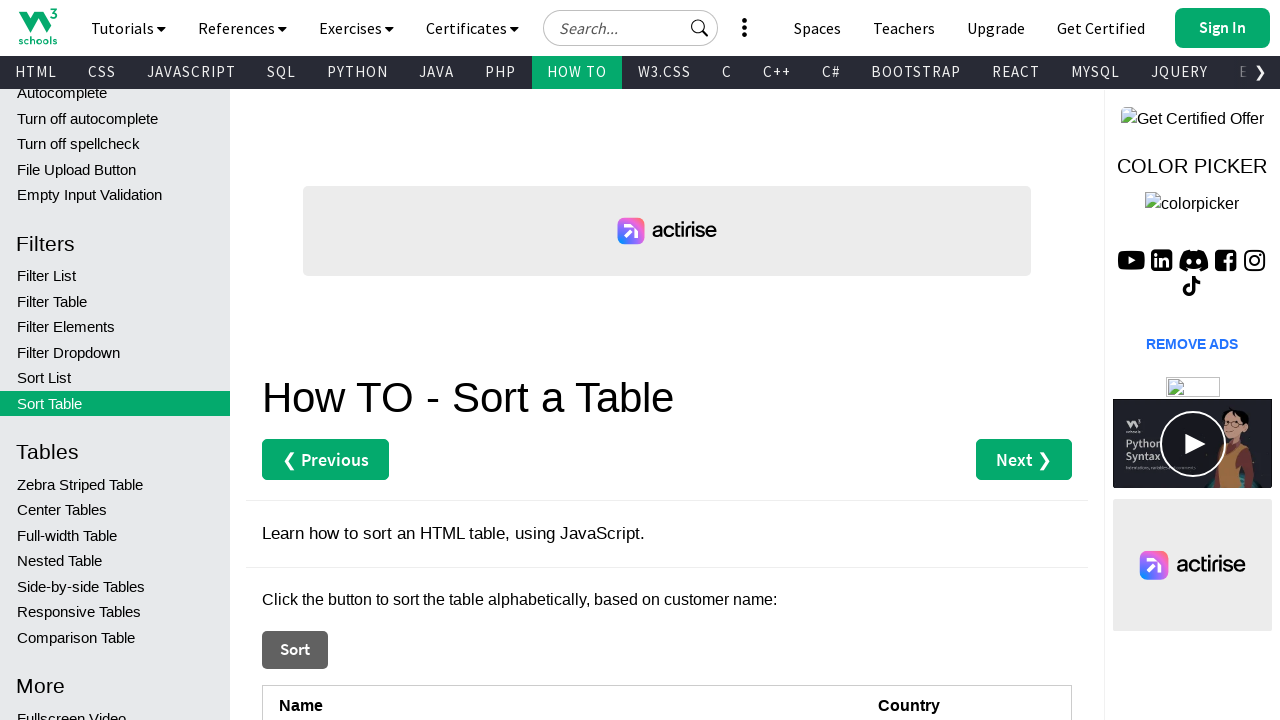

Clicked table header to trigger sorting at (566, 700) on table#myTable th
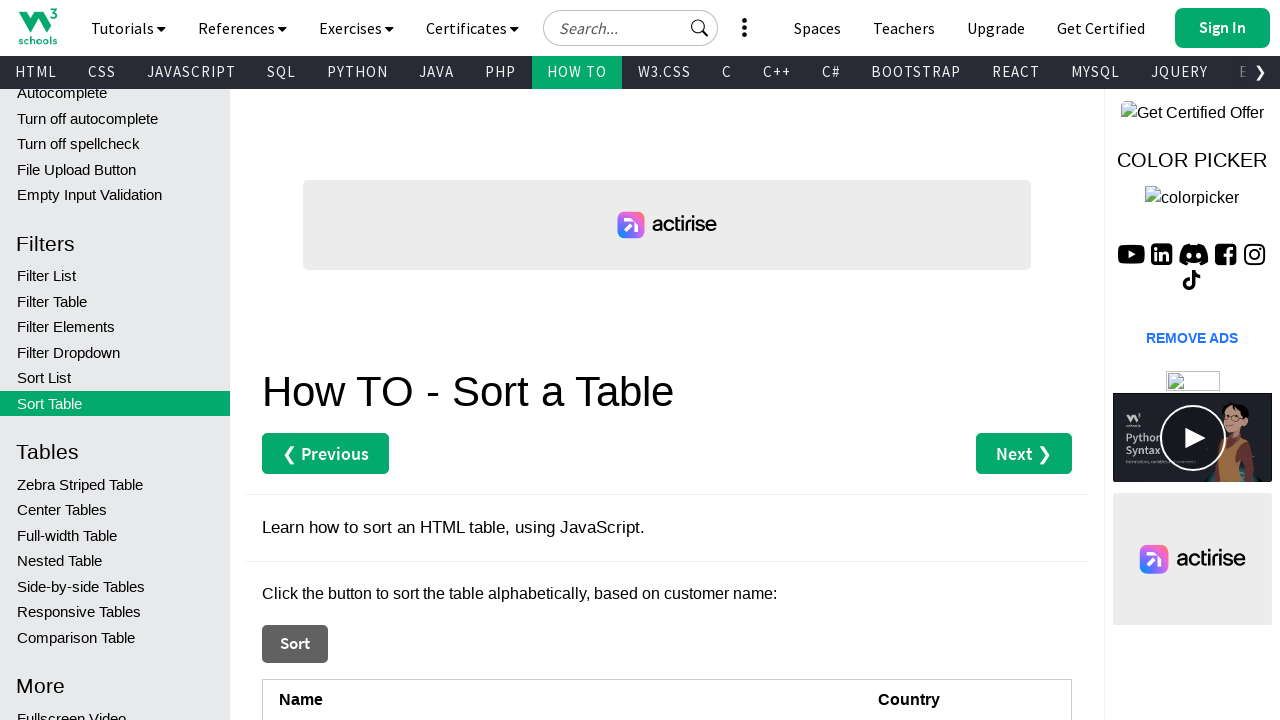

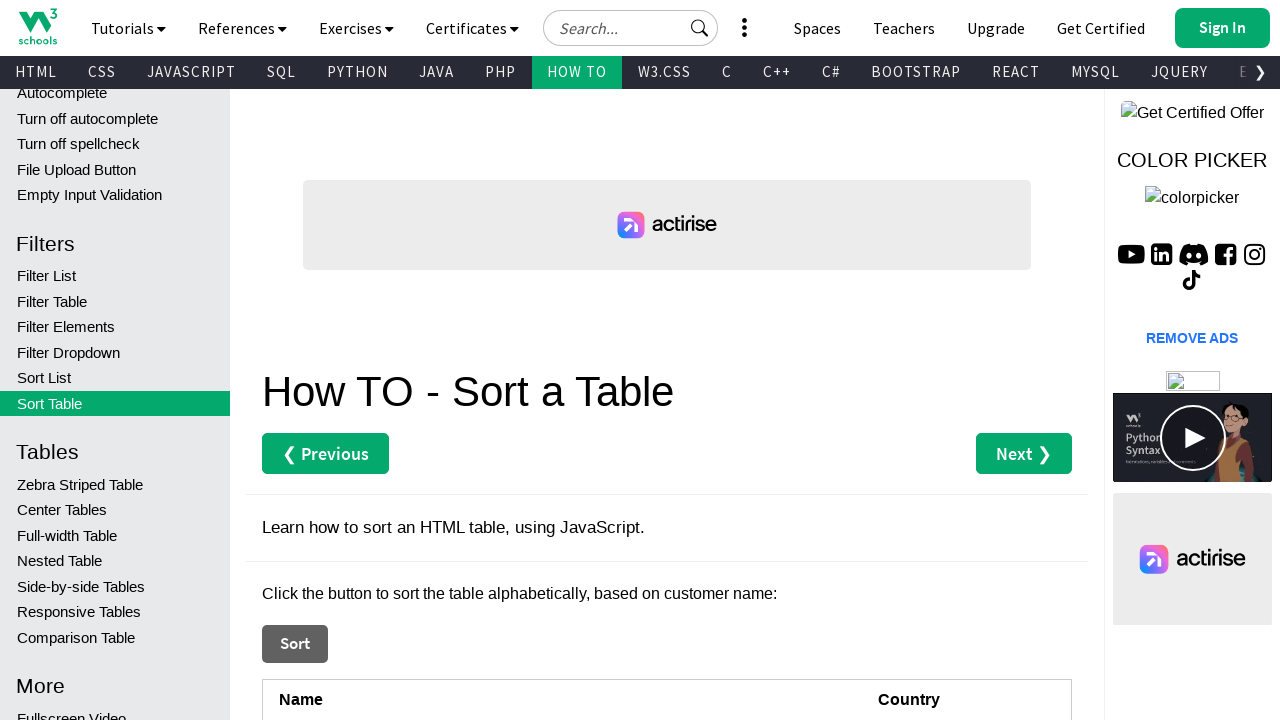